Opens the Rahul Shetty Academy homepage and verifies the page loads by checking that the page has a title and URL.

Starting URL: https://rahulshettyacademy.com/

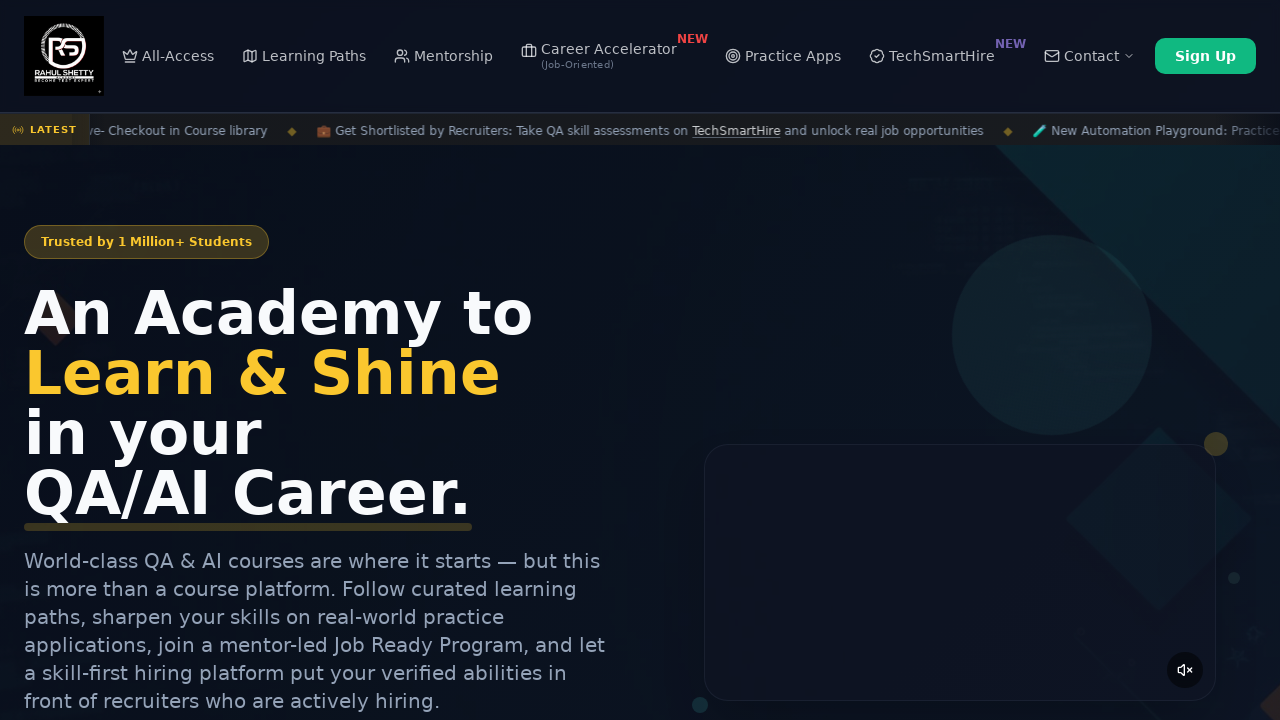

Waited for page to load (domcontentloaded state)
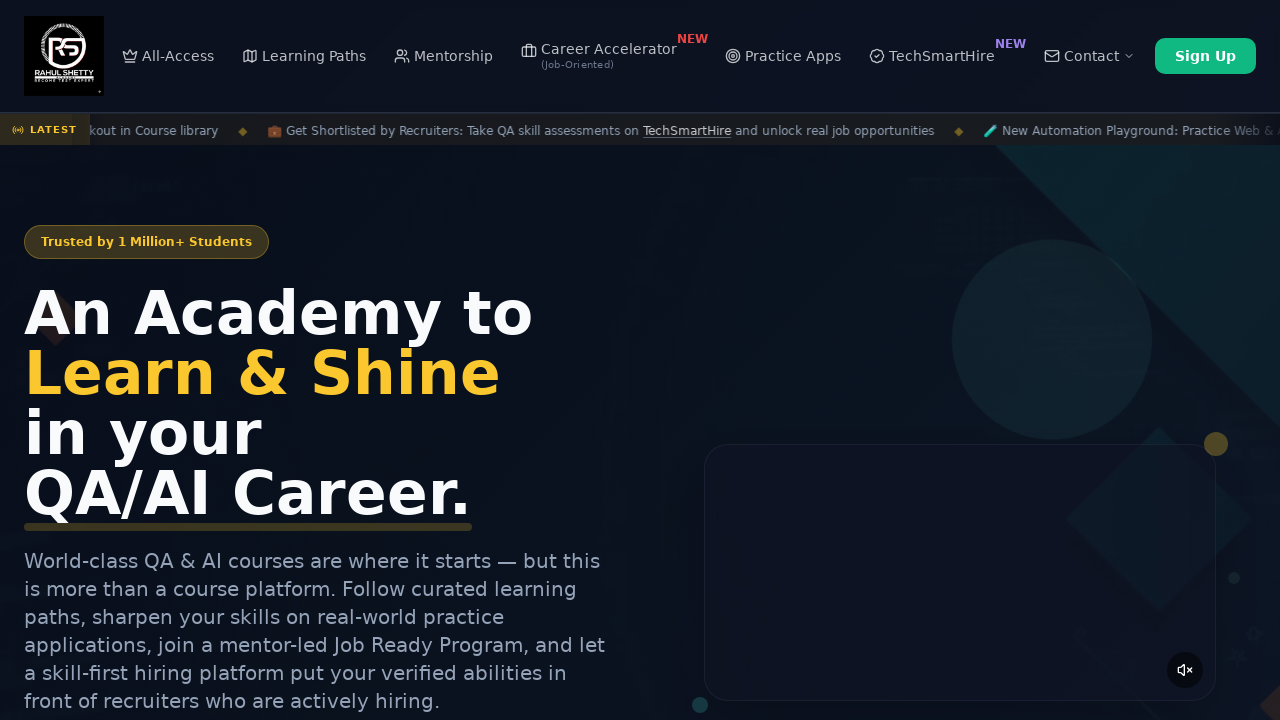

Retrieved page title: 'Rahul Shetty Academy | QA Automation, Playwright, AI Testing & Online Training'
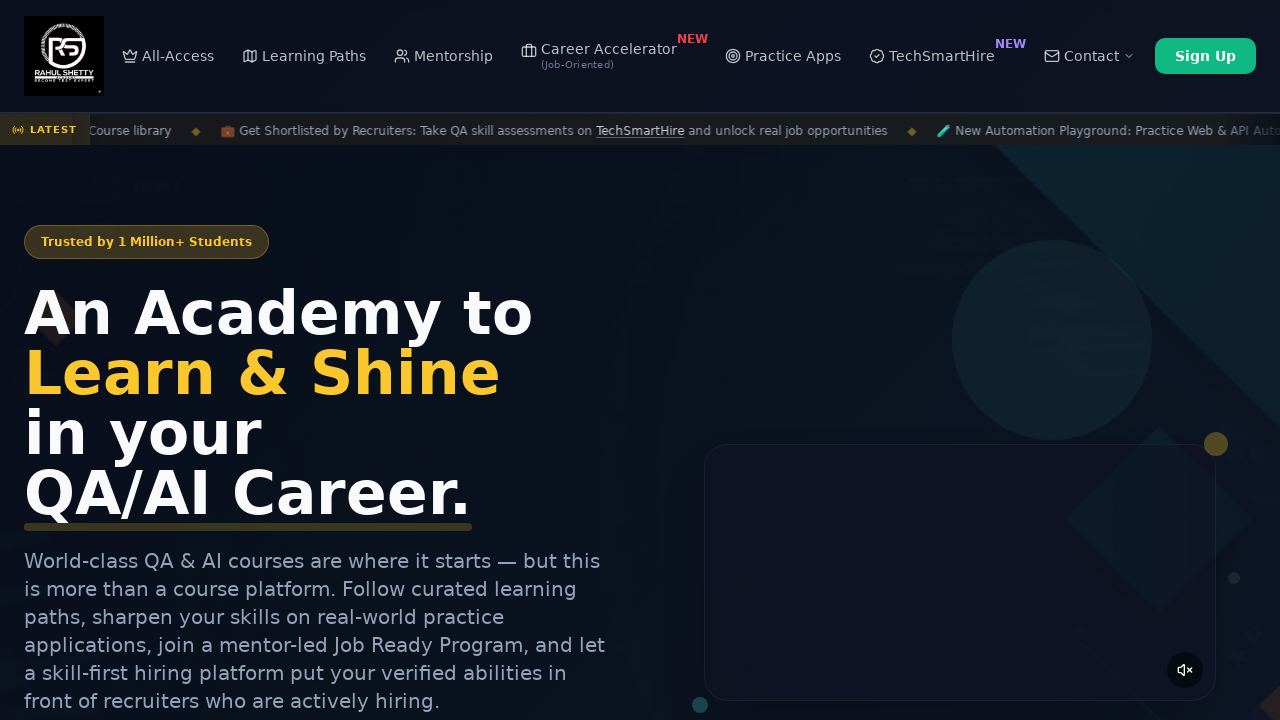

Retrieved current URL: 'https://rahulshettyacademy.com/'
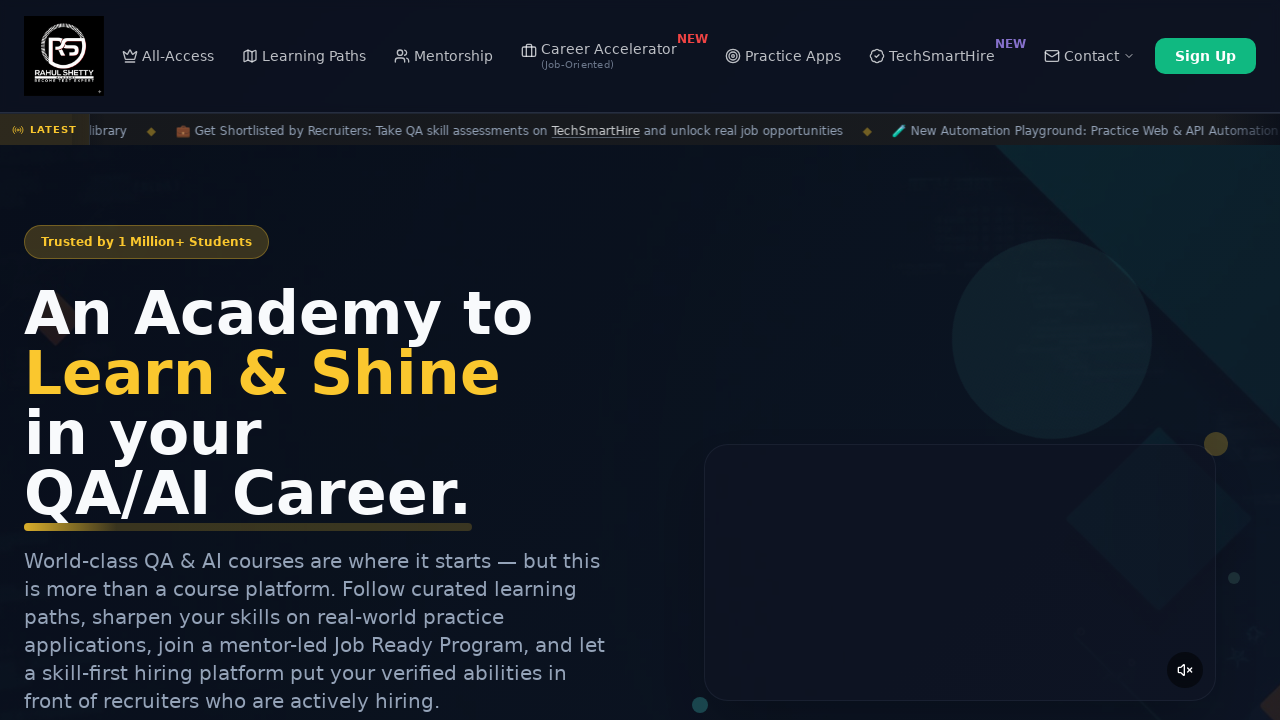

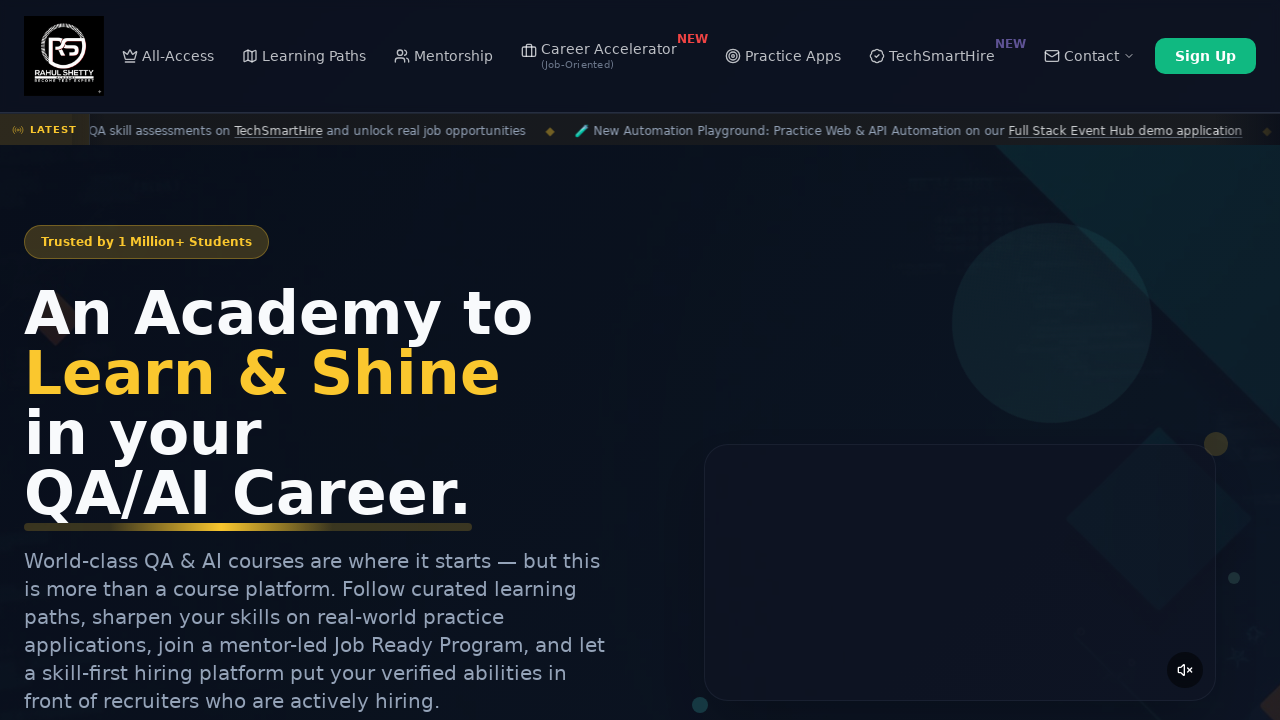